Tests single input field by entering various special characters and verifying the message is displayed

Starting URL: https://www.lambdatest.com/selenium-playground/simple-form-demo

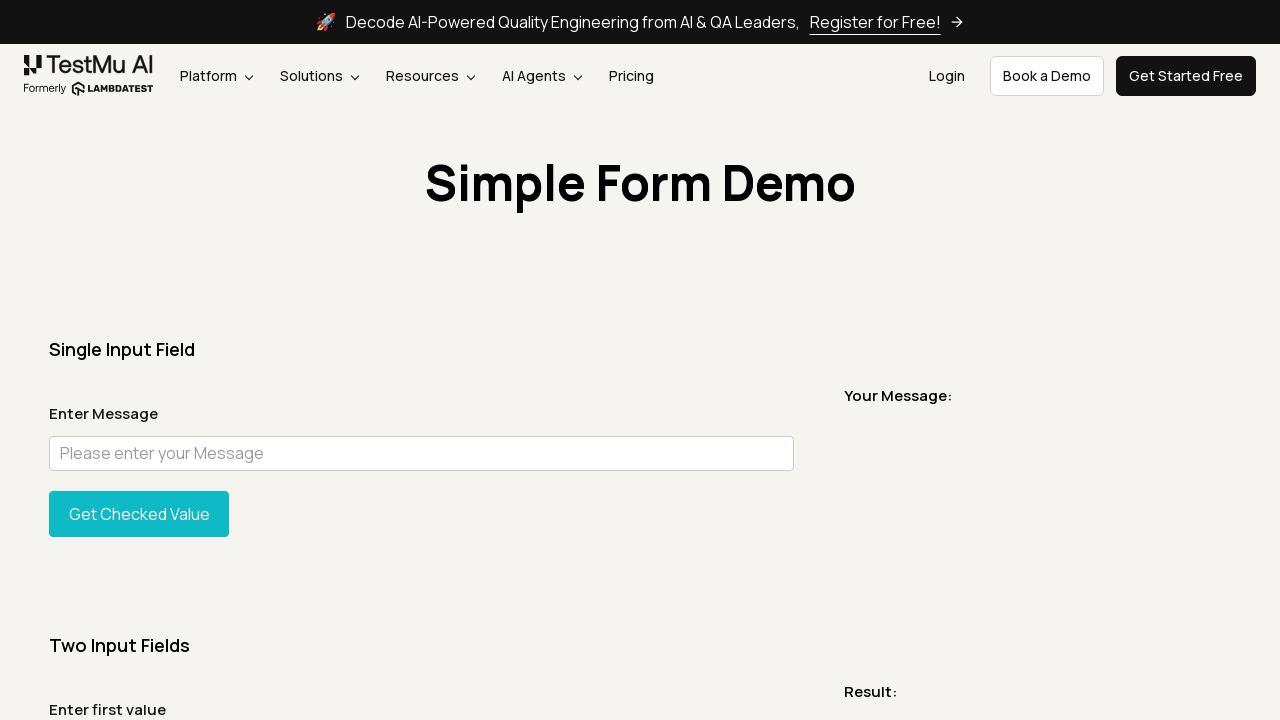

Entered special characters '123$%^ABCDF_.dfa||??.' into the message field on #user-message
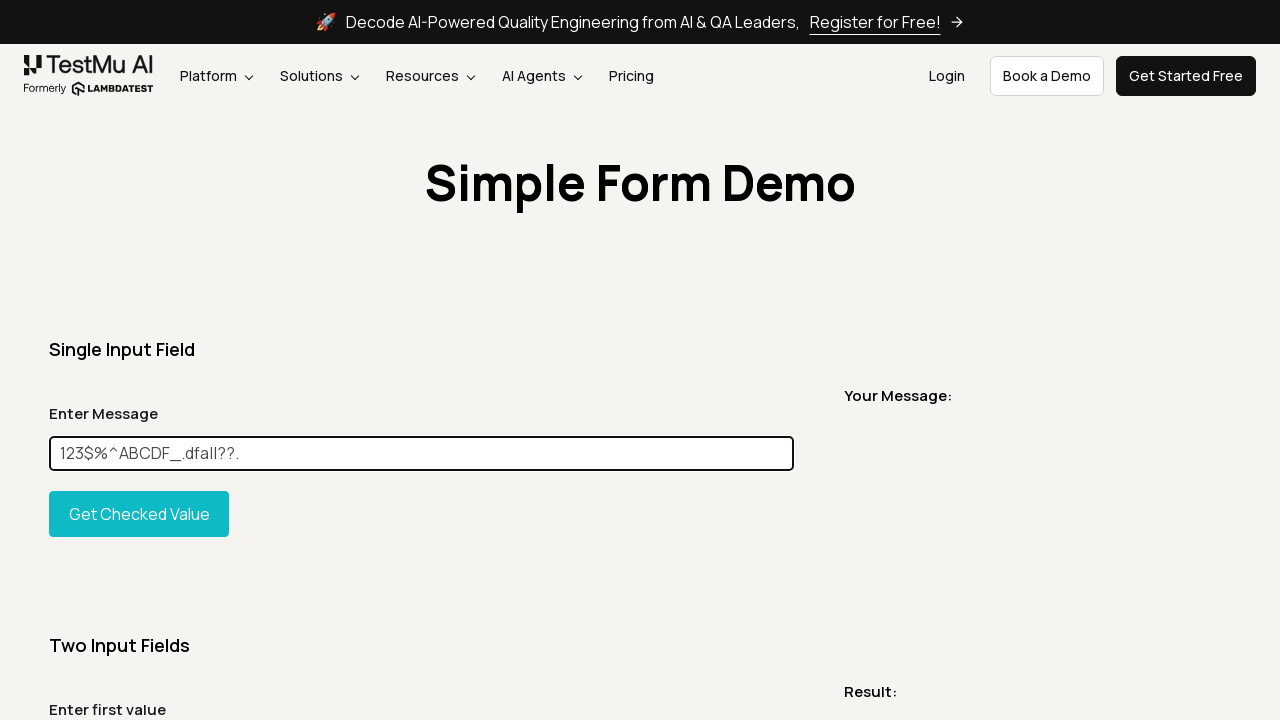

Clicked the 'Show Message' button at (139, 514) on #showInput
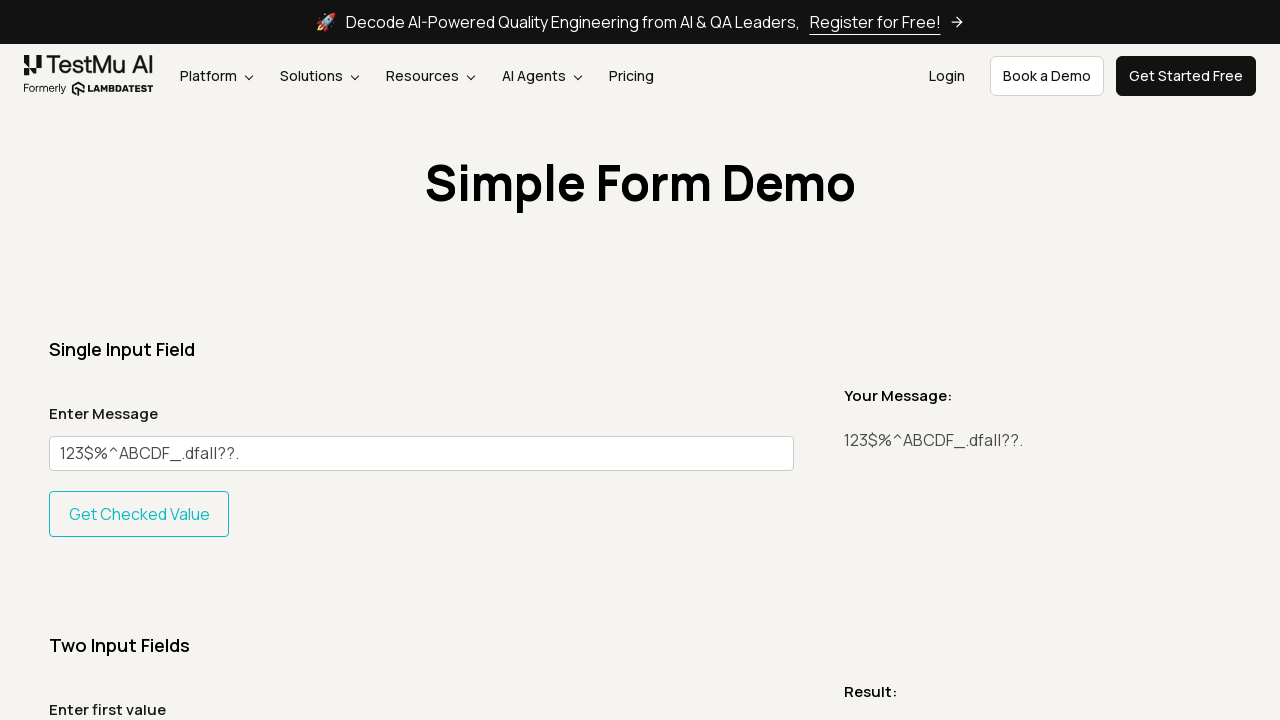

Verified that the message is displayed
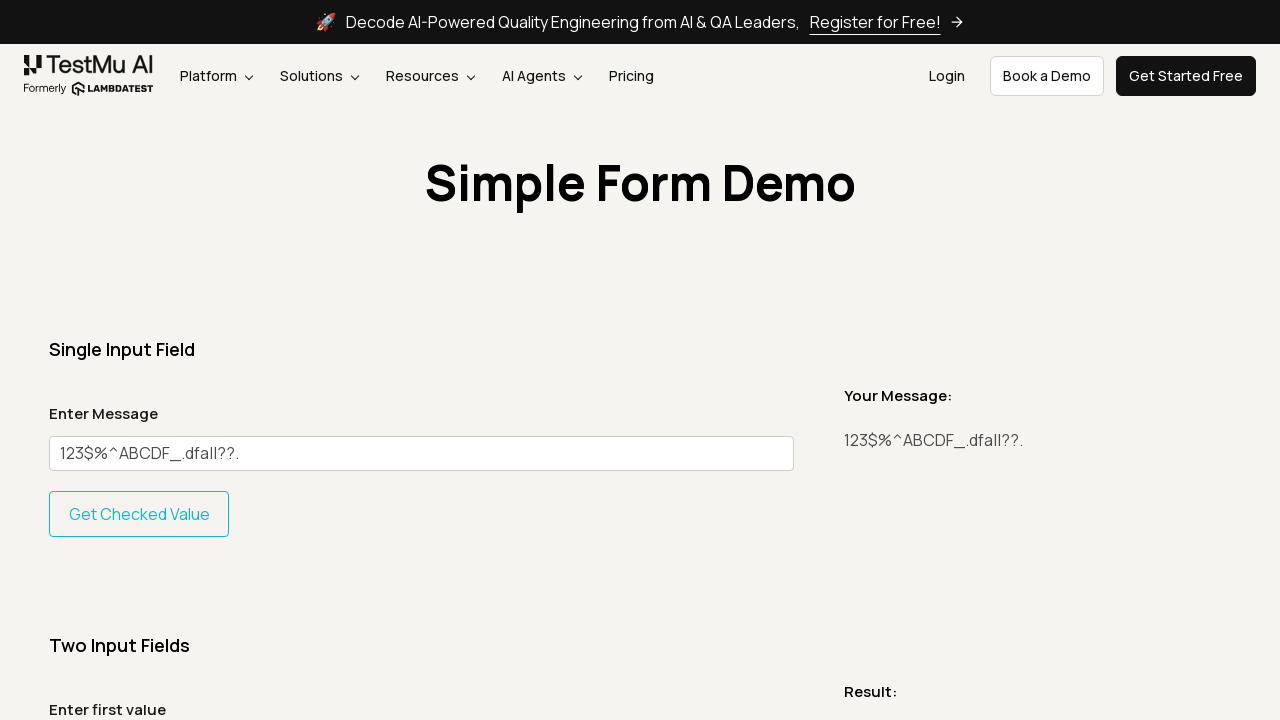

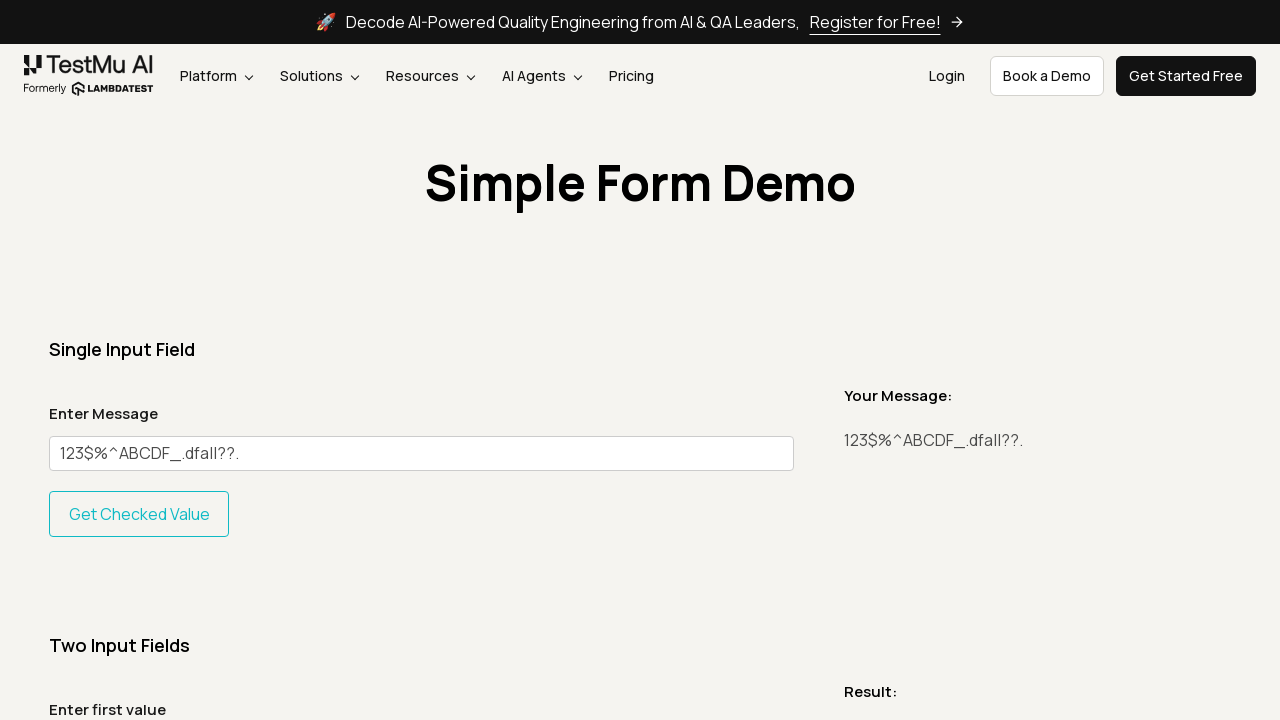